Tests dynamic data loading by clicking the "Get New User" button and waiting for the first name content to appear on the page.

Starting URL: http://syntaxprojects.com/dynamic-data-loading-demo.php

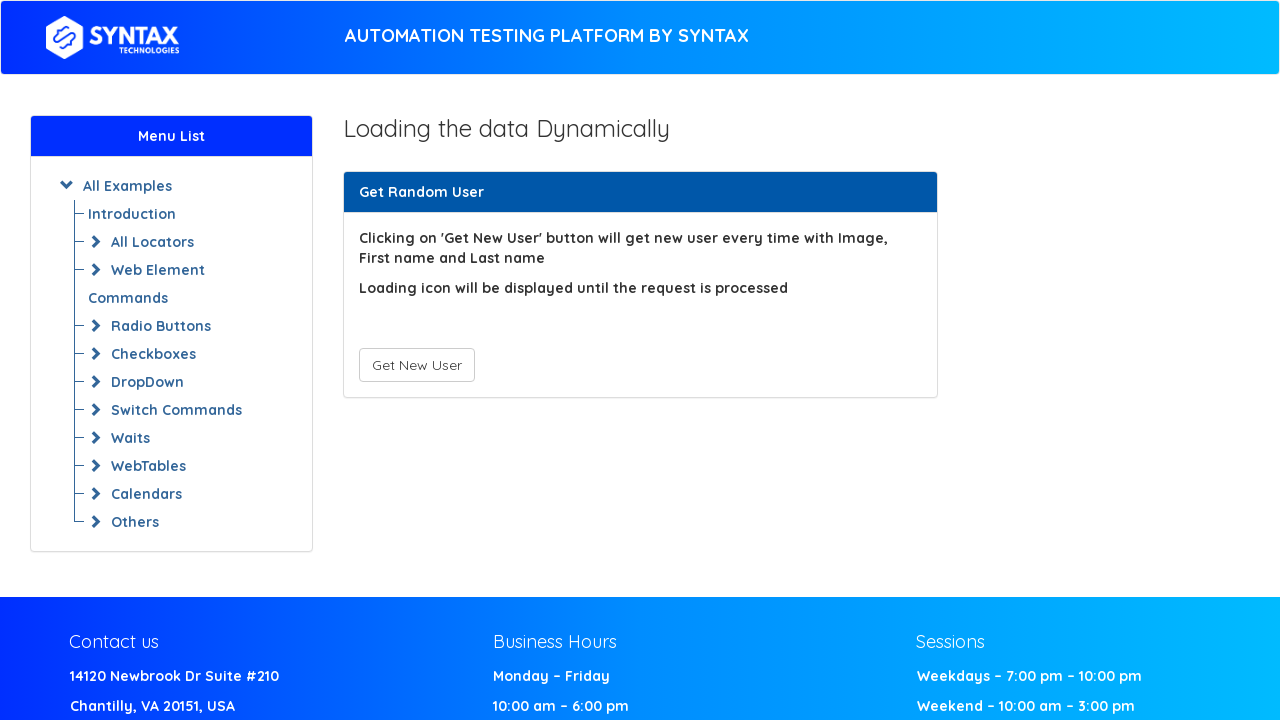

Clicked 'Get New User' button at (416, 365) on #save
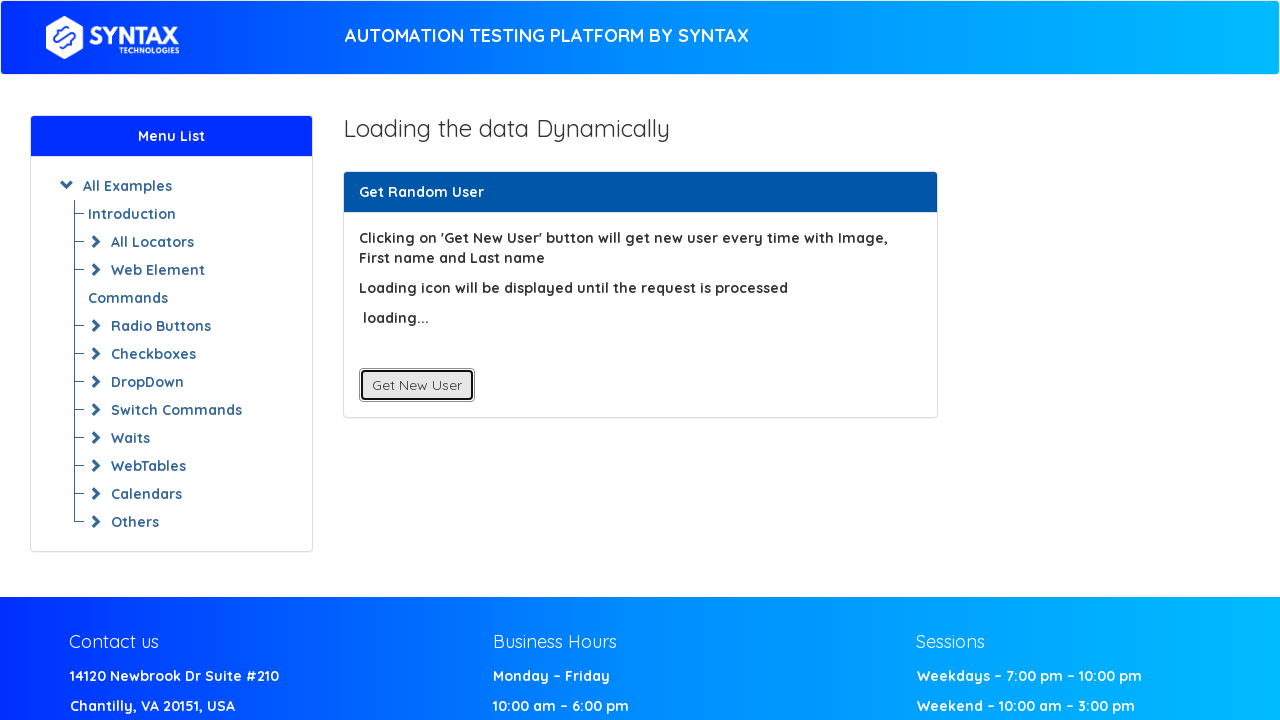

First name element became visible after dynamic data loaded
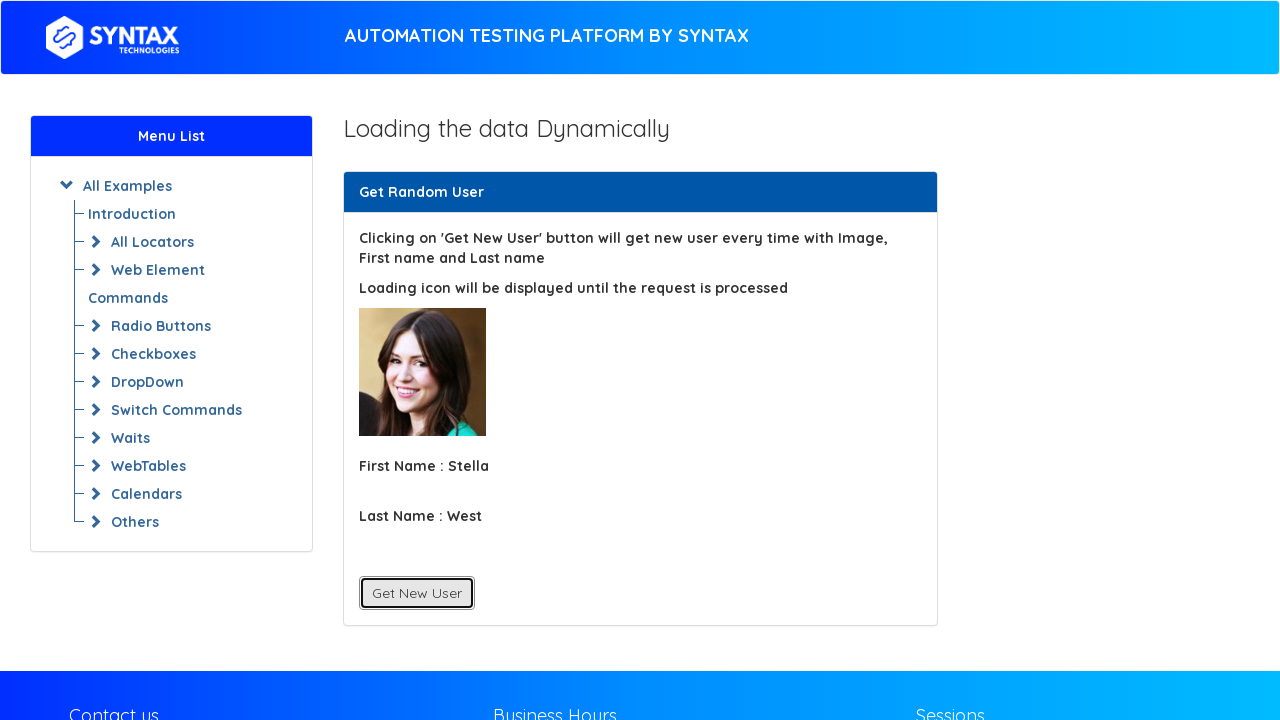

Located first name element
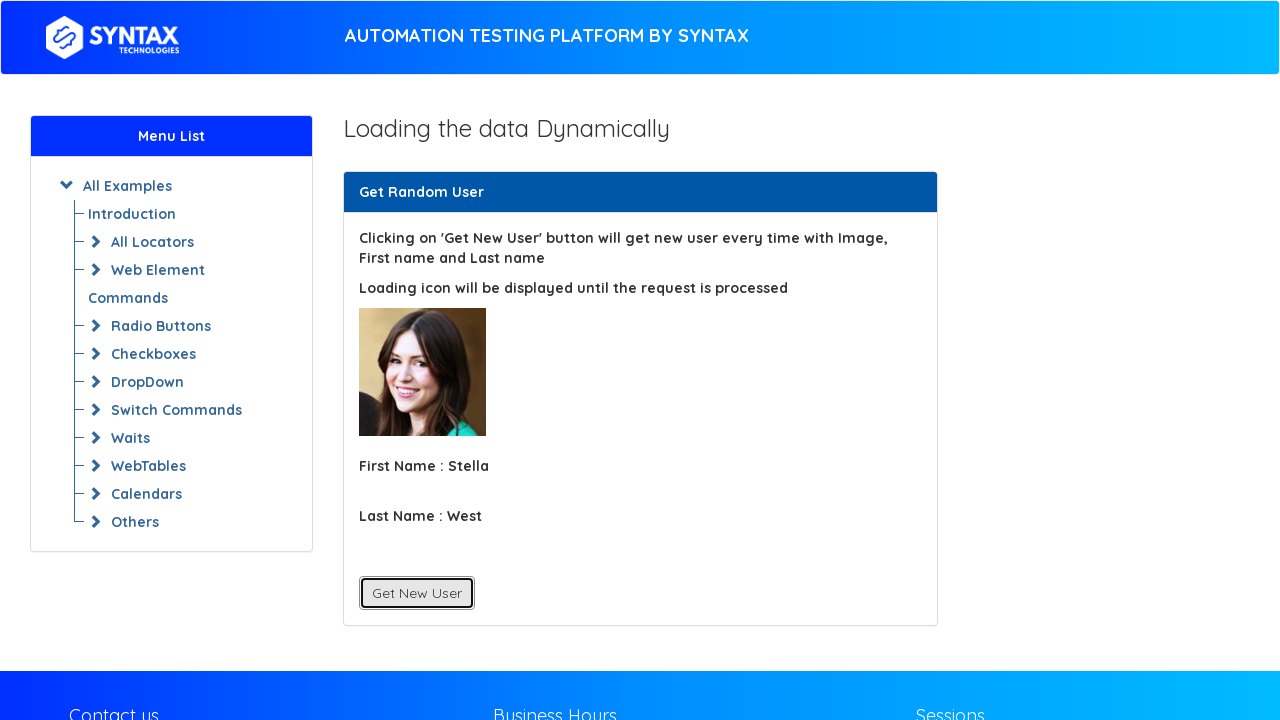

Retrieved first name text content
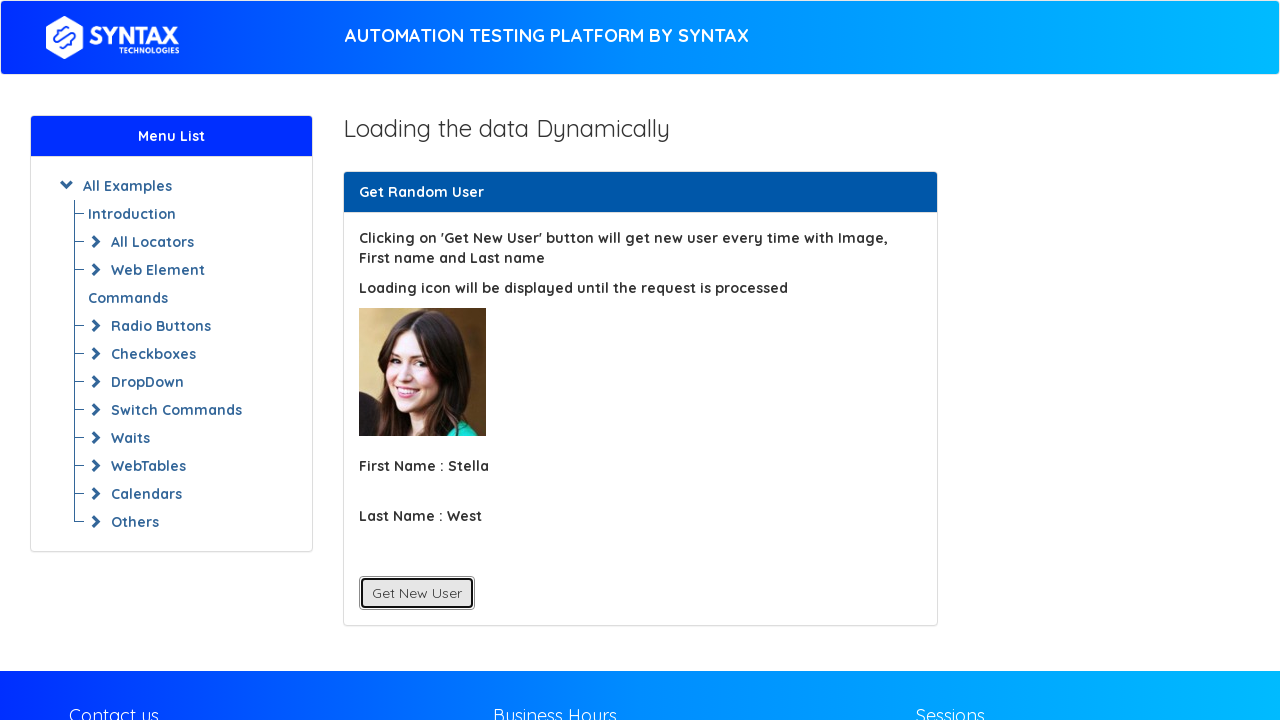

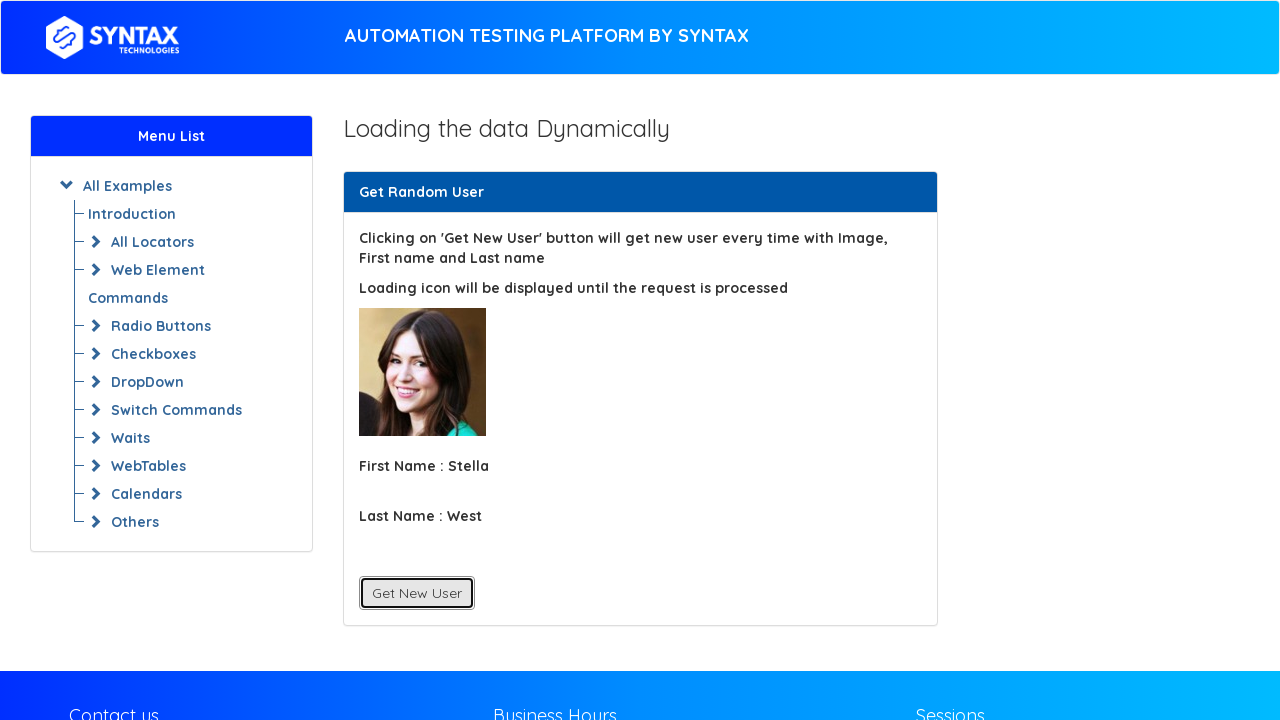